Tests Hacker News search with special characters that should return no results

Starting URL: https://news.ycombinator.com

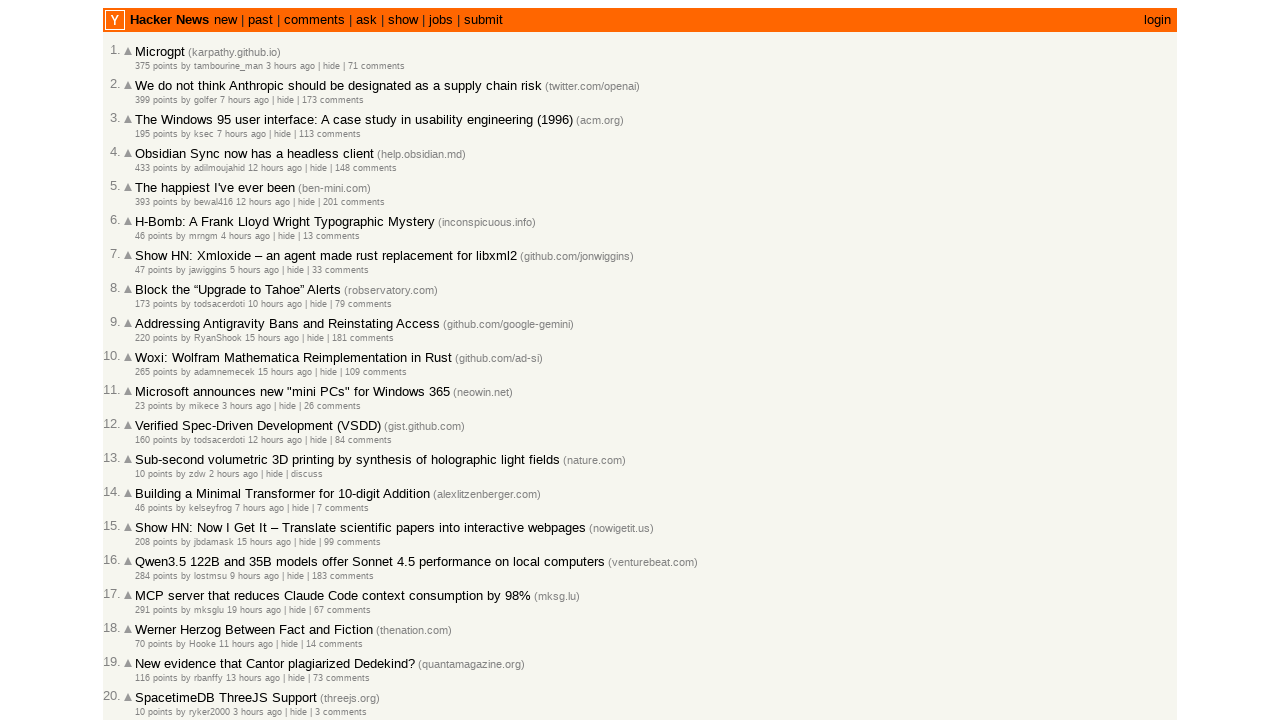

Filled search box with special characters '?*^^%' on input[name='q']
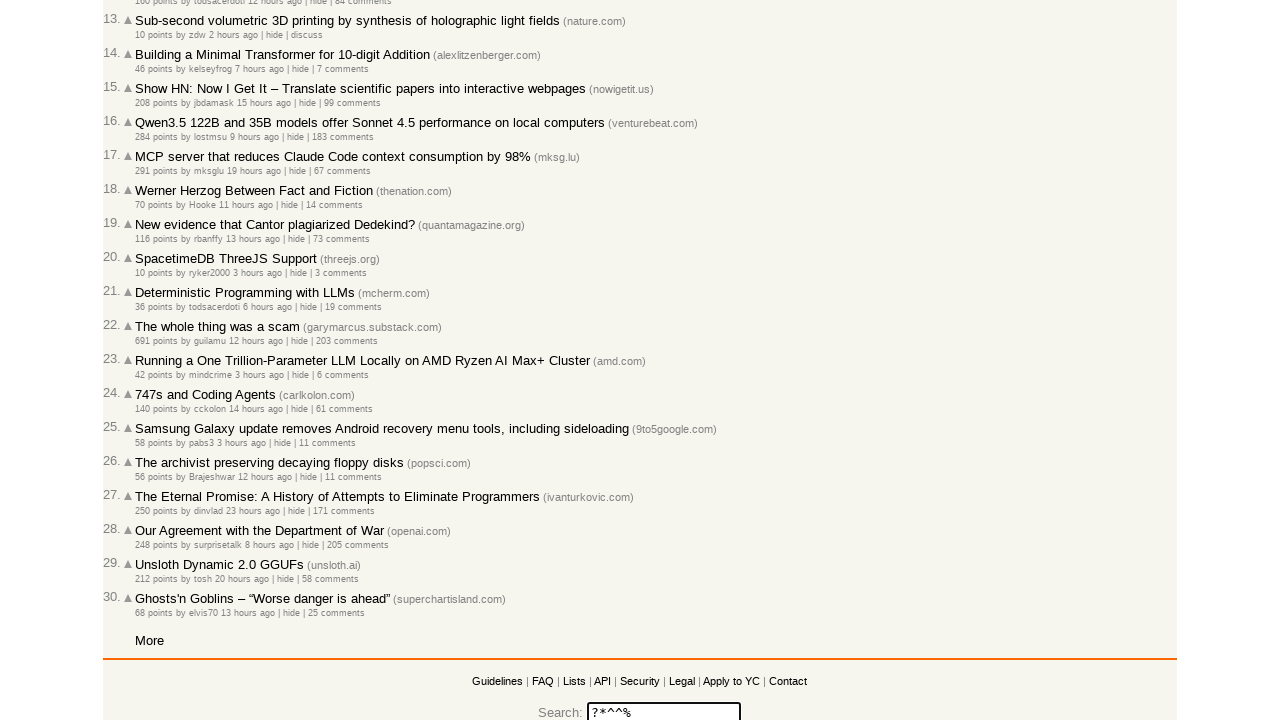

Pressed Enter to submit search query on input[name='q']
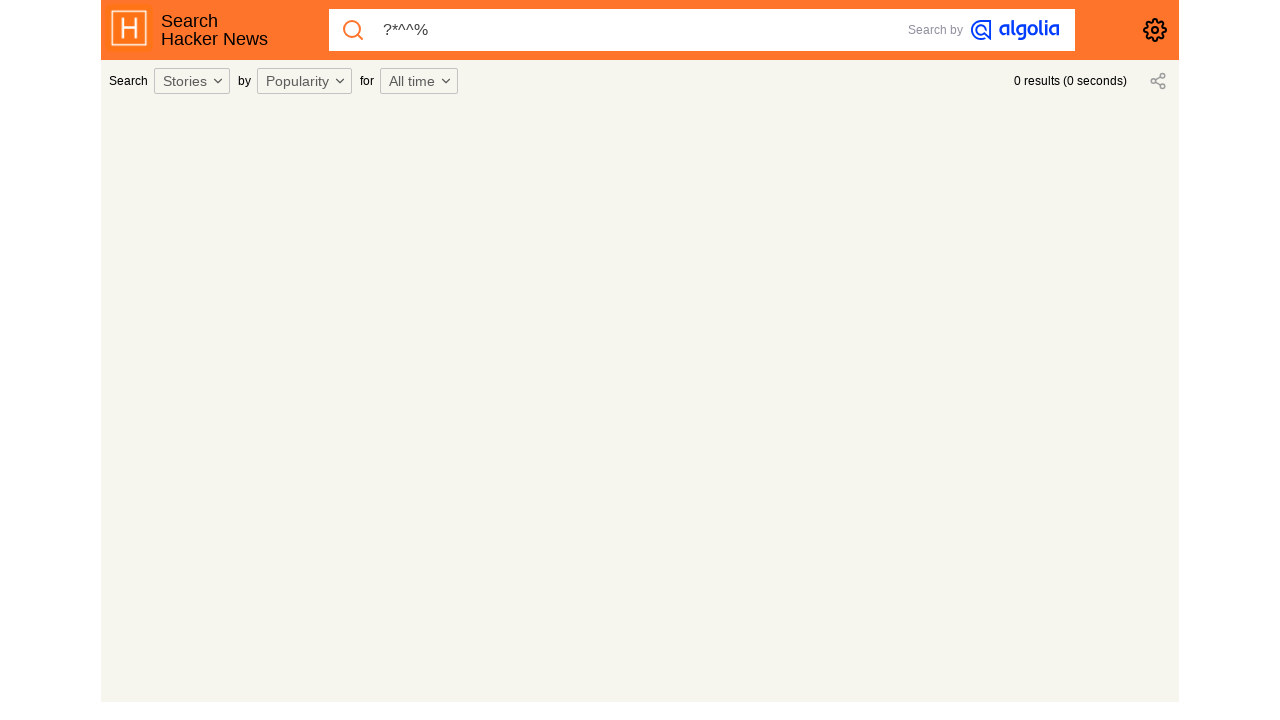

Waited for page to reach networkidle state - no results returned for special characters
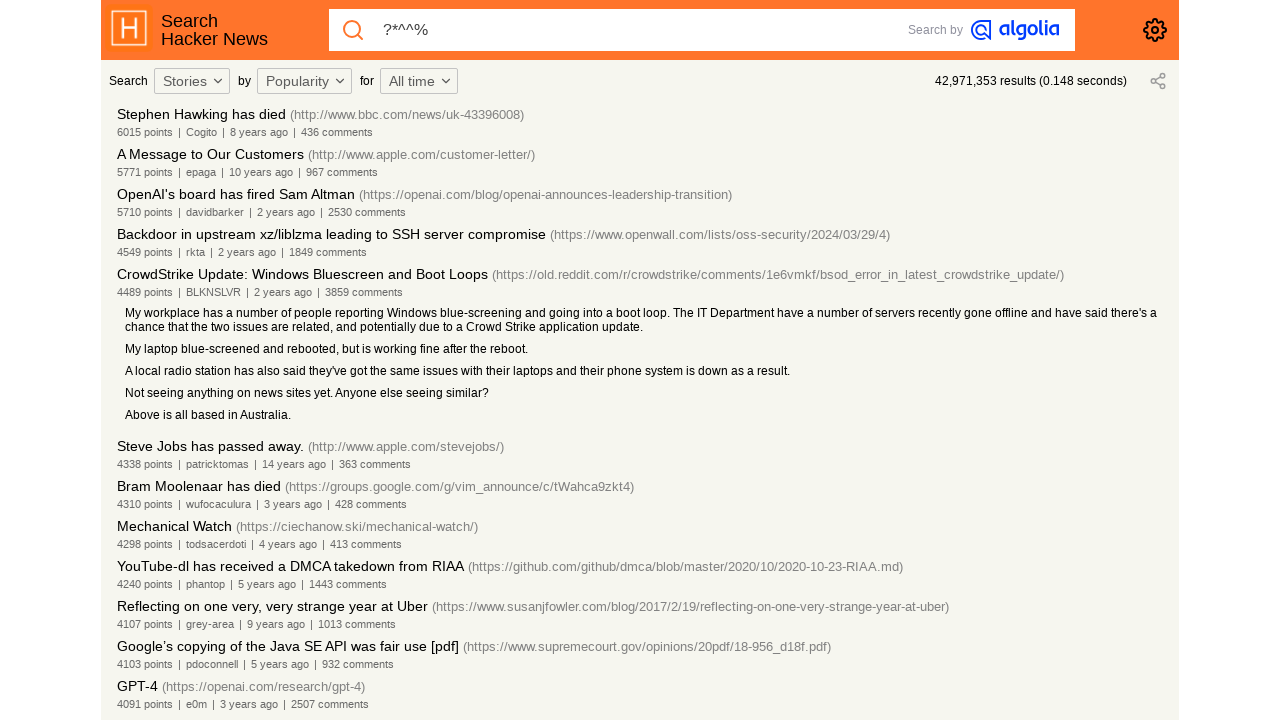

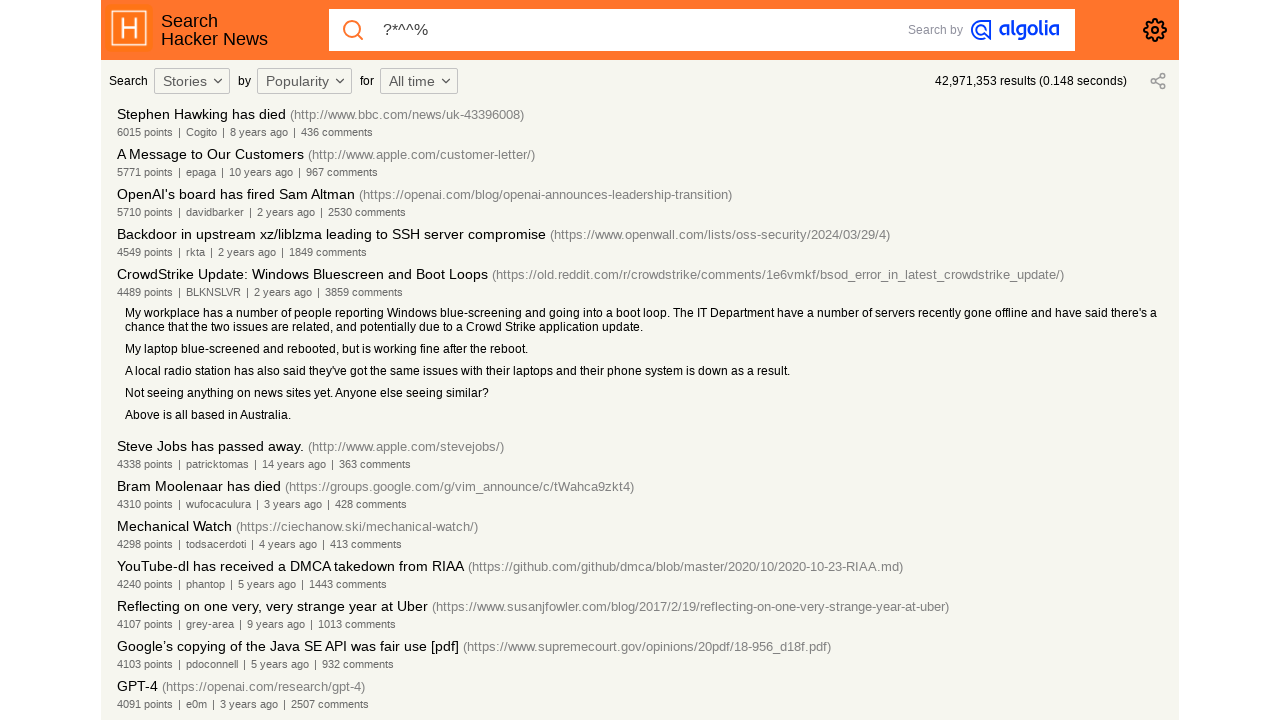